Tests form interaction on a demo registration page by filling first name and last name fields, handling a JavaScript alert, scrolling the page, interacting with a multi-select dropdown, selecting from a skills dropdown, and refreshing the page.

Starting URL: http://demo.automationtesting.in/Register.html

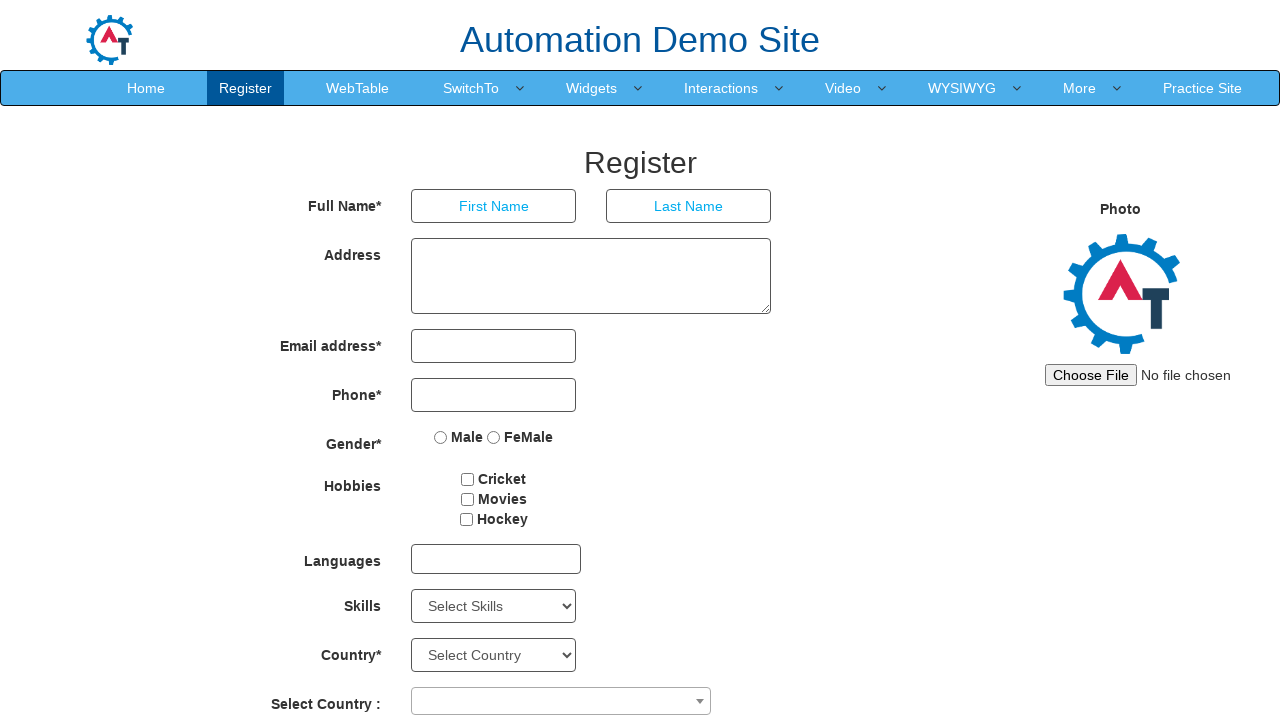

Set up dialog handler to accept JavaScript alerts
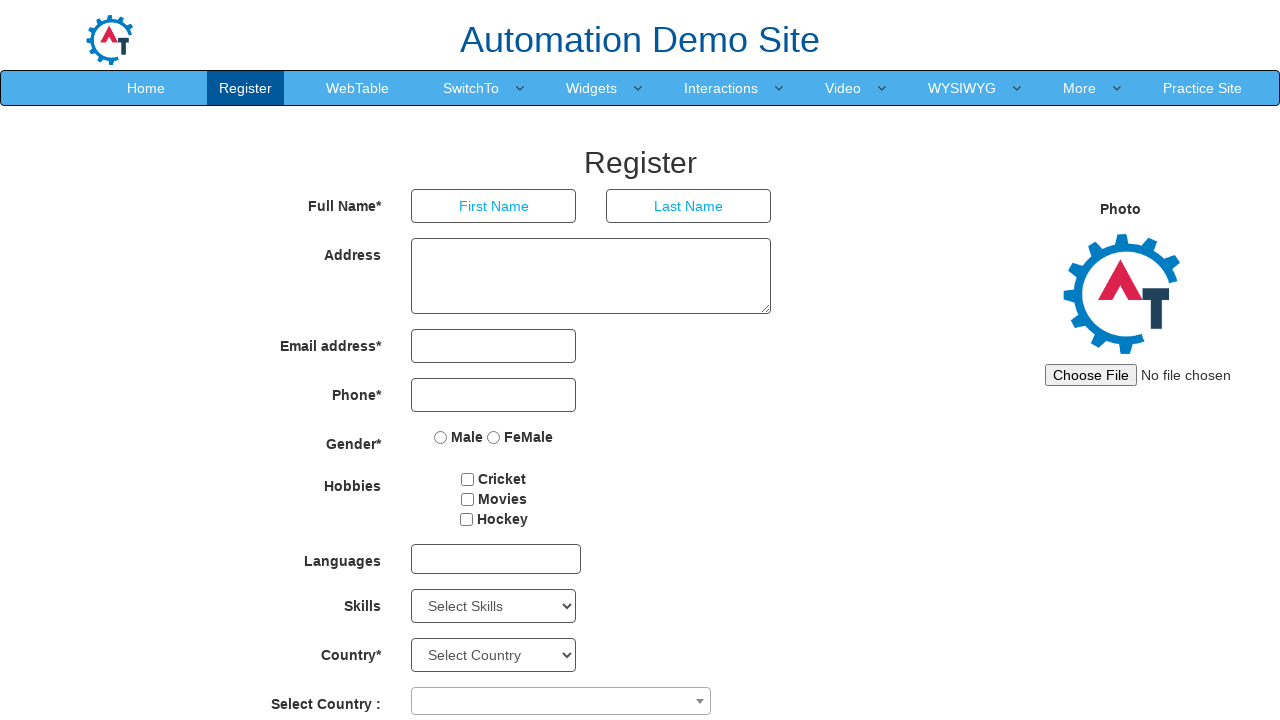

Triggered JavaScript alert with welcome message
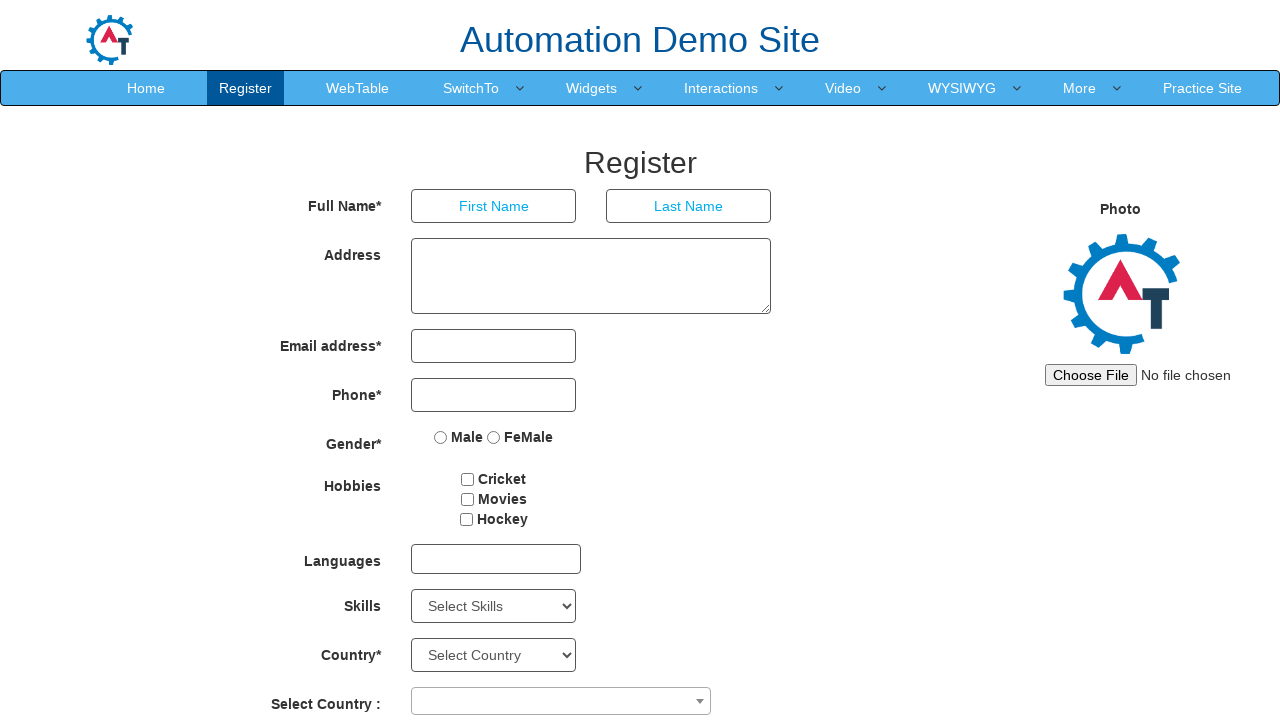

Waited 1000ms for alert to be processed
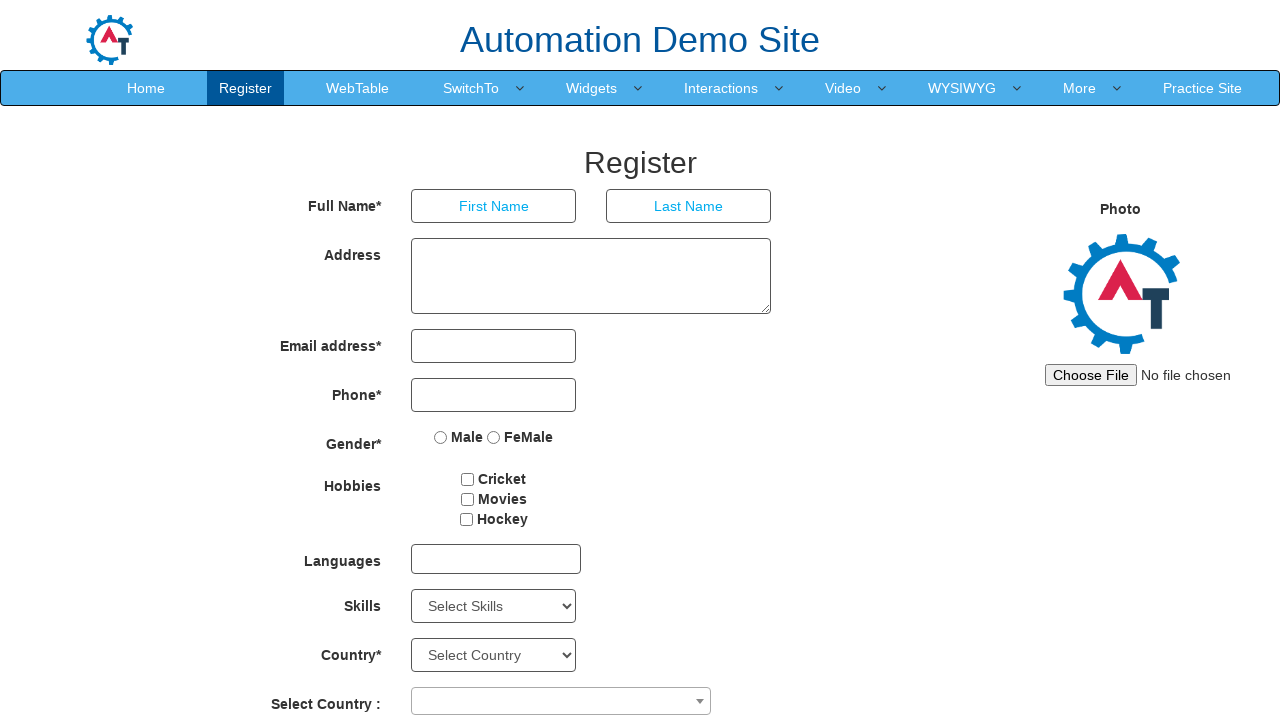

Filled FirstName field with 'Jones' on xpath=//input[@ng-model='FirstName'] >> nth=0
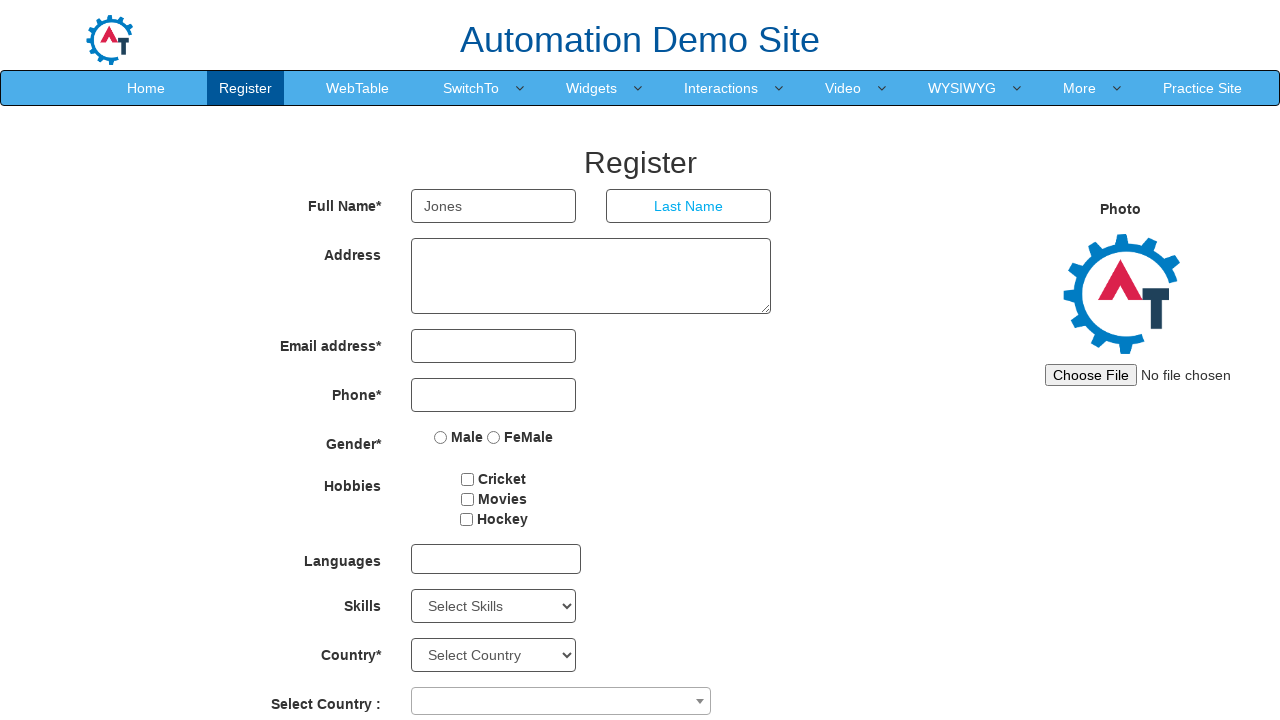

Waited 1000ms after filling FirstName
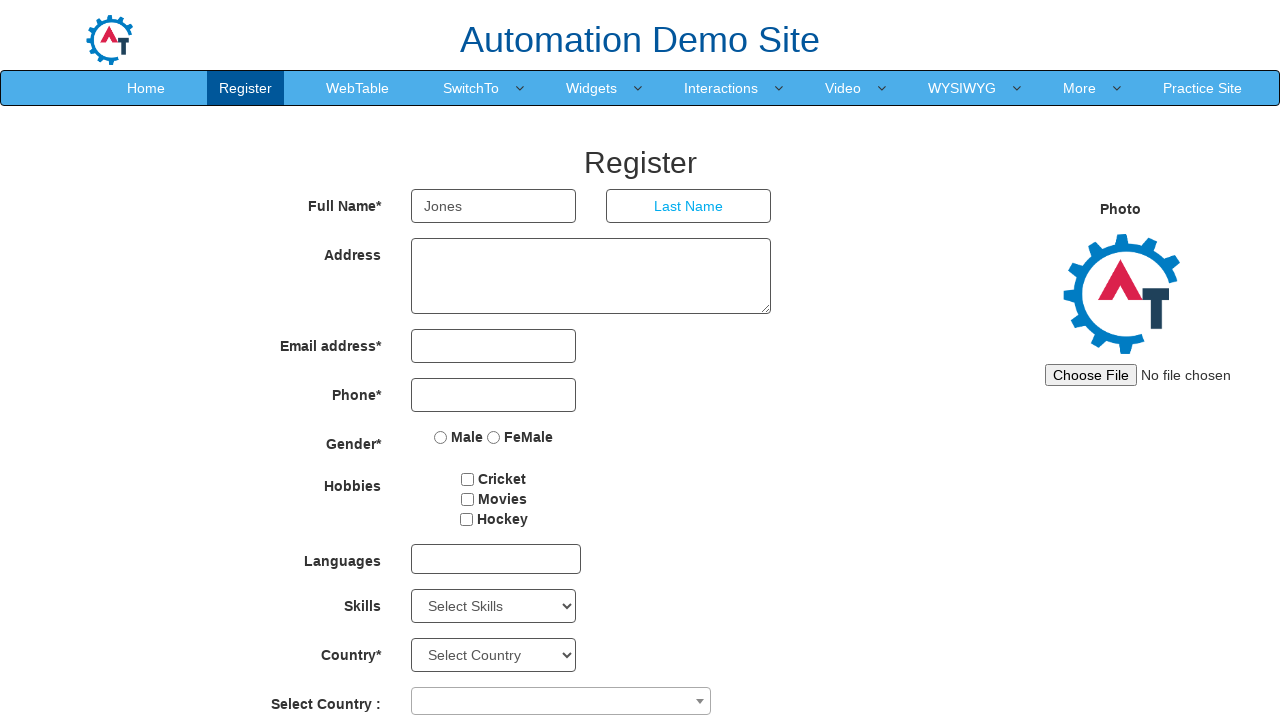

Filled LastName field with 'Smith' on xpath=//input[@ng-model='LastName'] >> nth=0
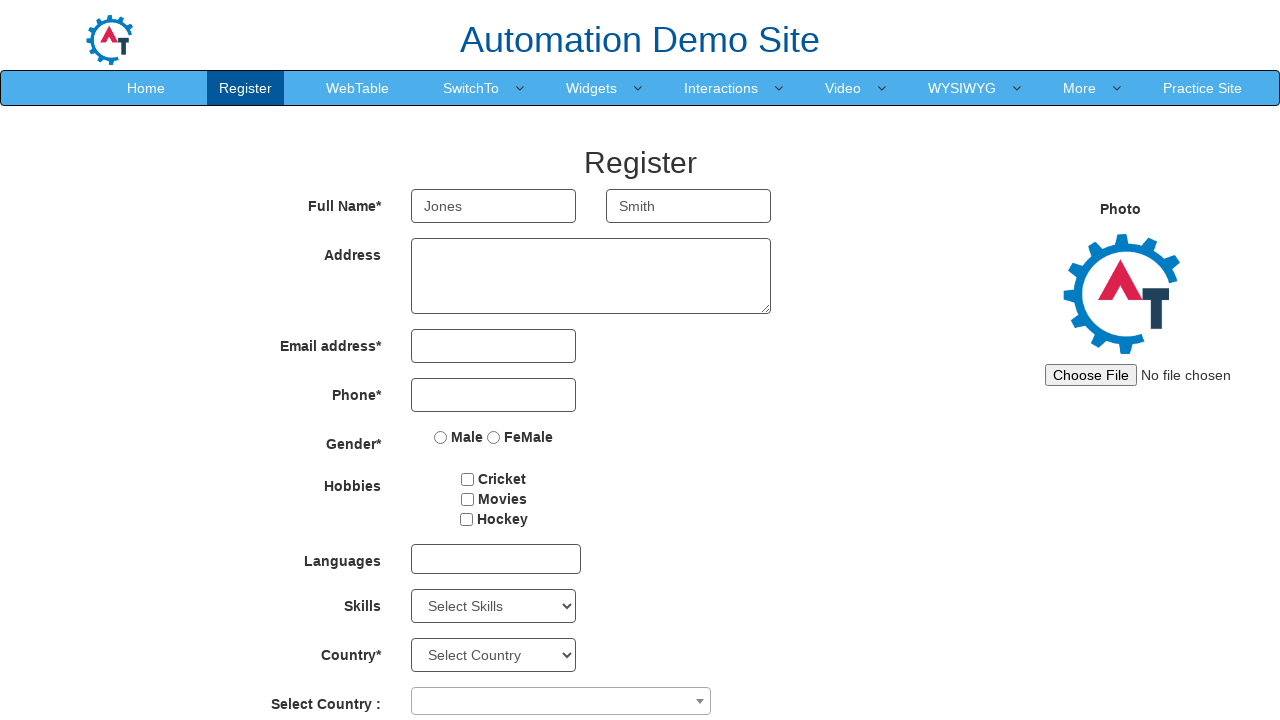

Waited 1000ms after filling LastName
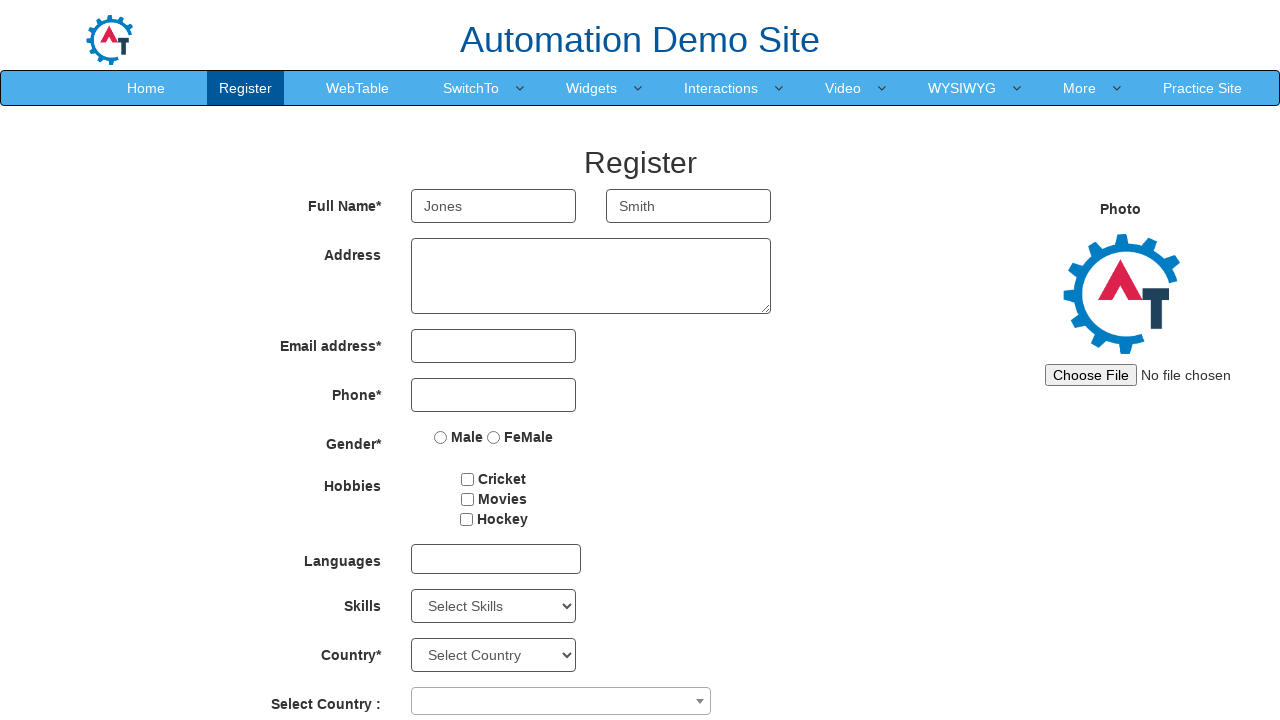

Scrolled page down by 600 pixels
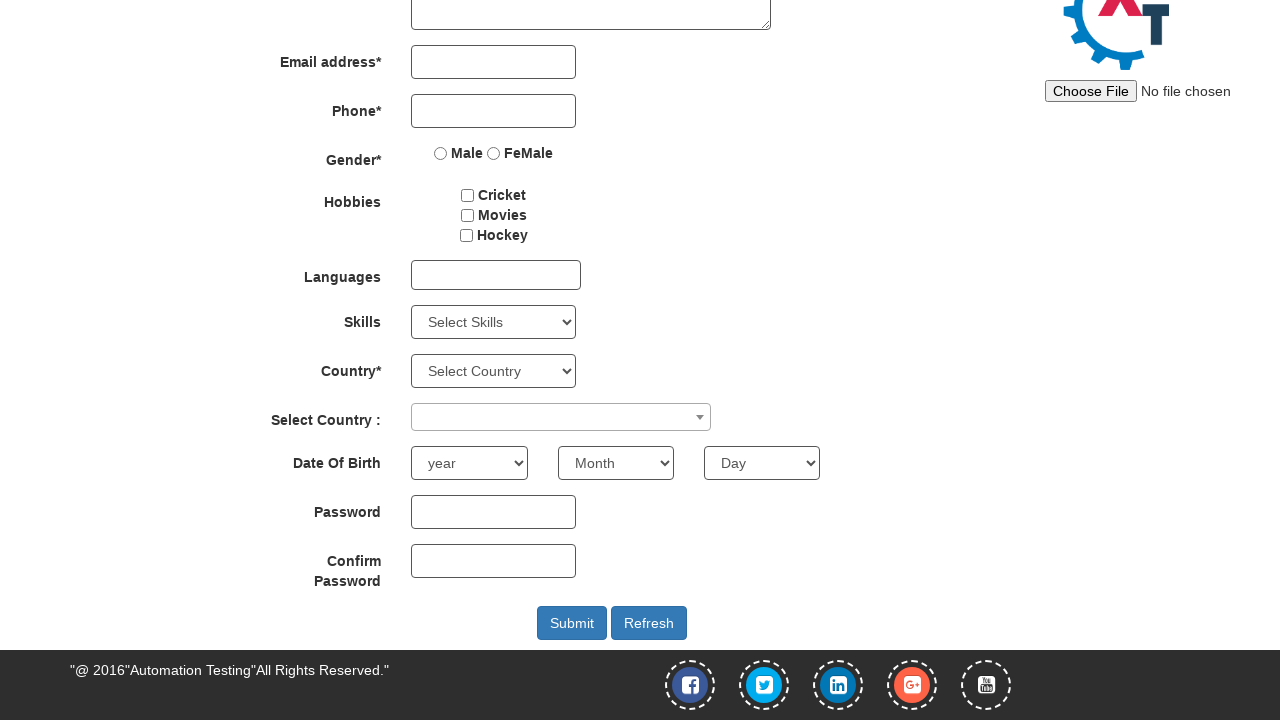

Waited 1000ms after scrolling
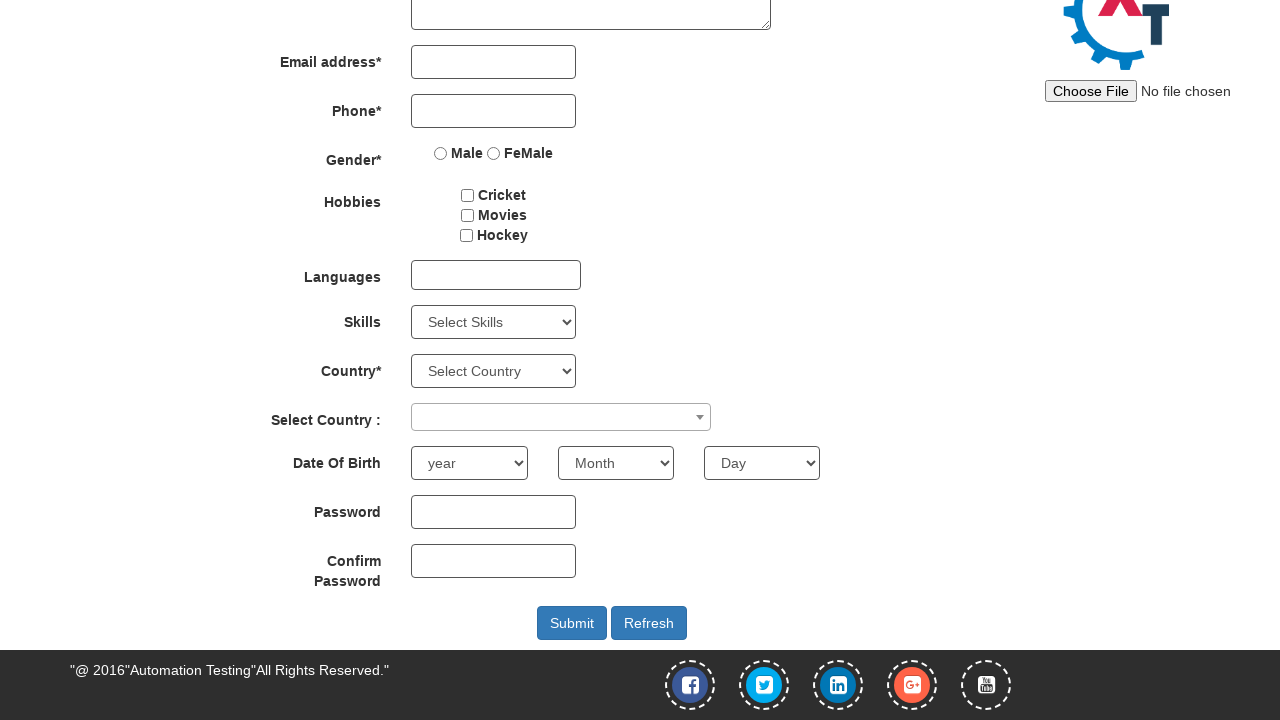

Clicked on multi-select dropdown (msdd) at (496, 275) on #msdd
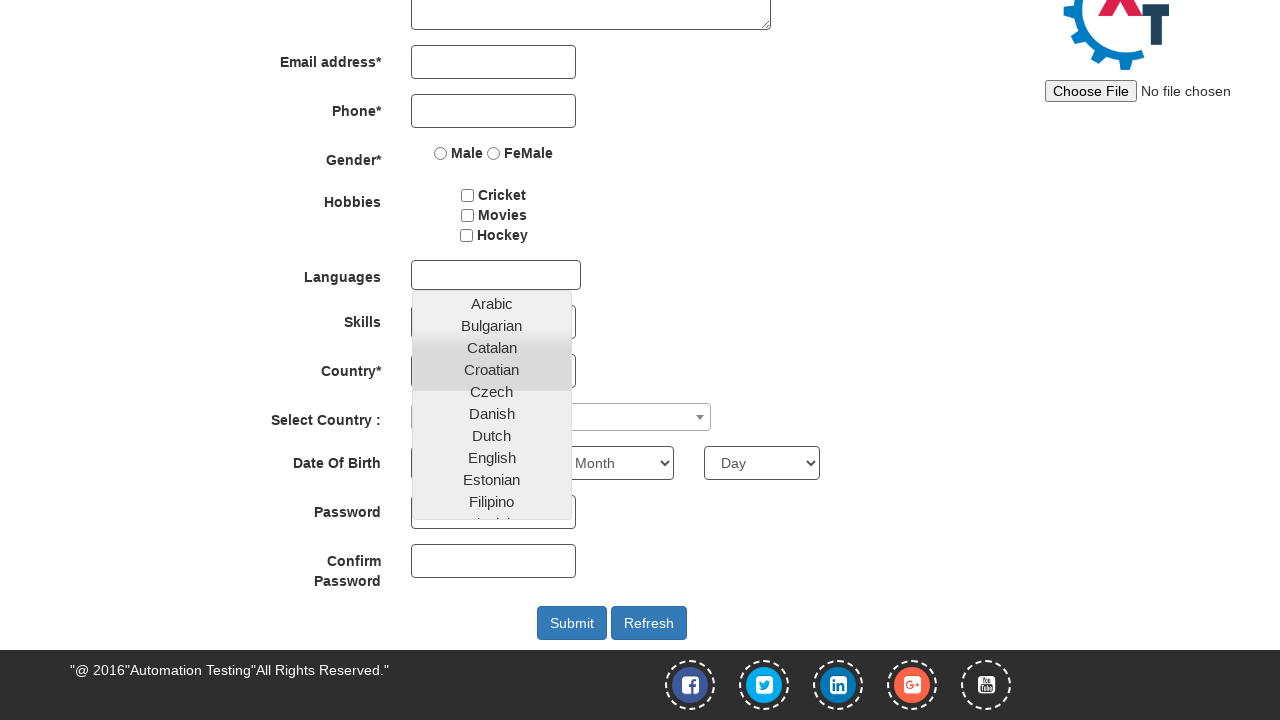

Waited 1000ms after first dropdown click
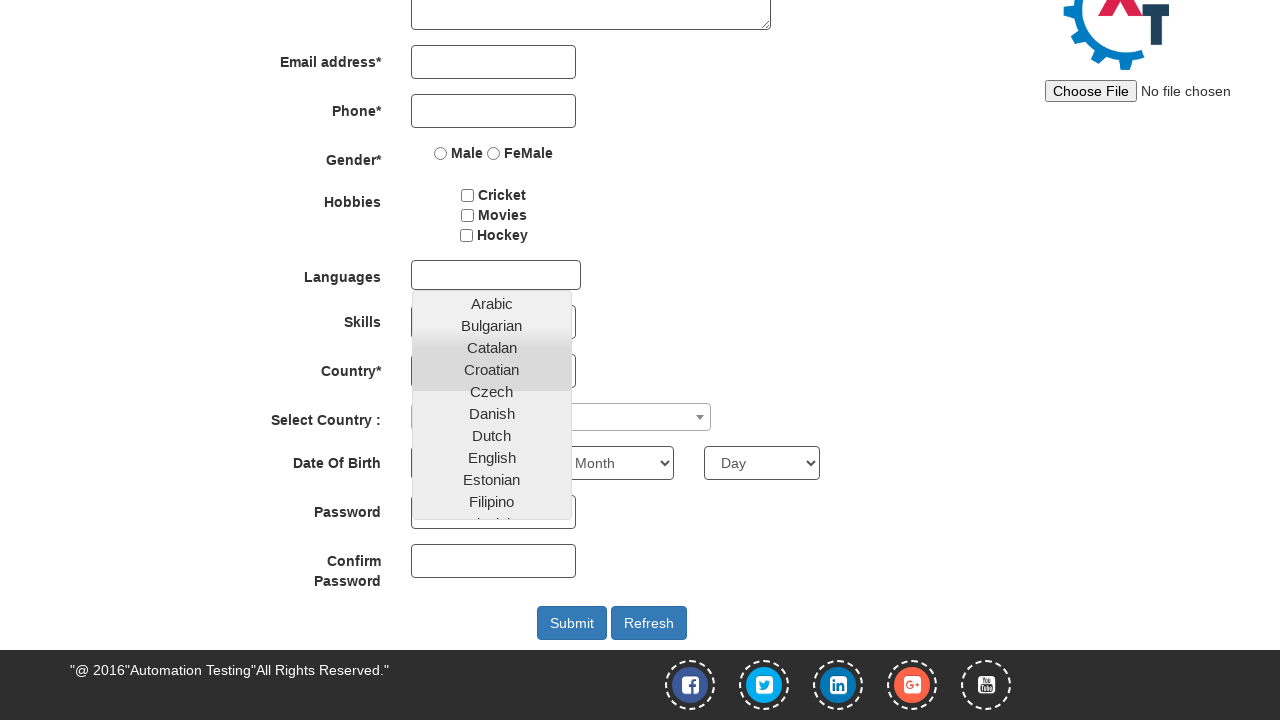

Clicked on multi-select dropdown again at (496, 275) on #msdd
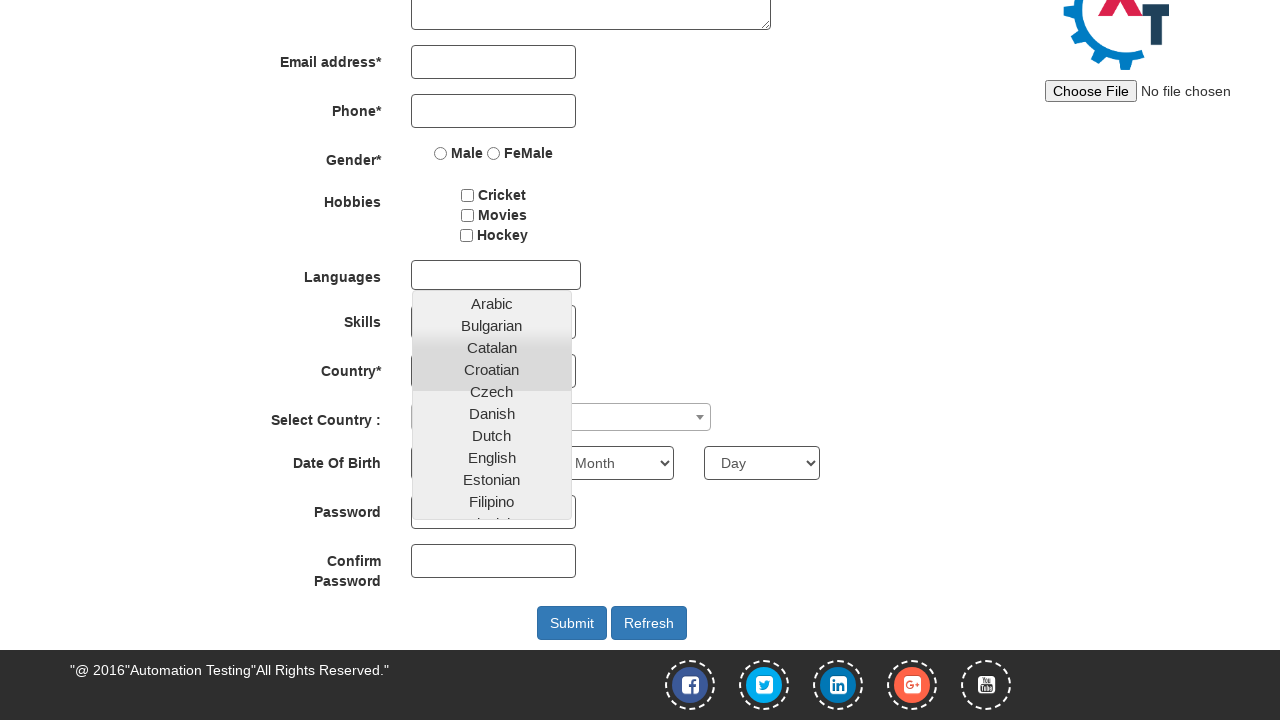

Waited 1000ms after second dropdown click
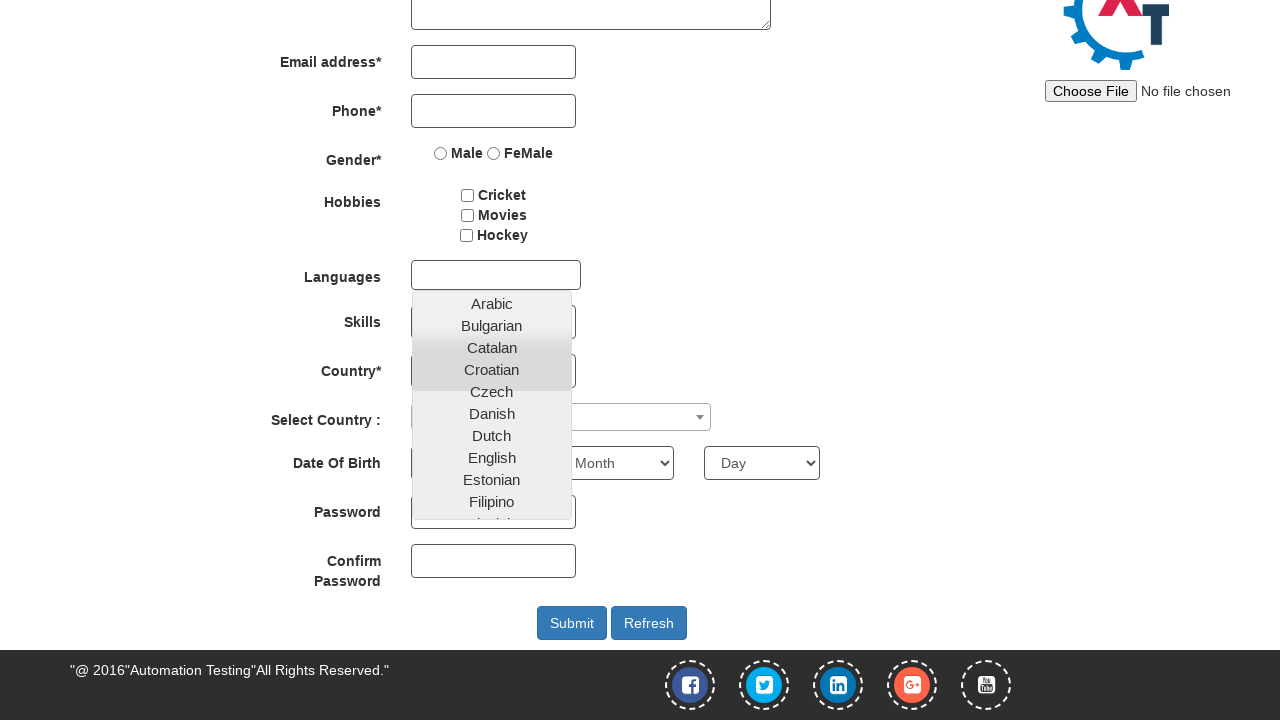

Scrolled multi-select dropdown into view
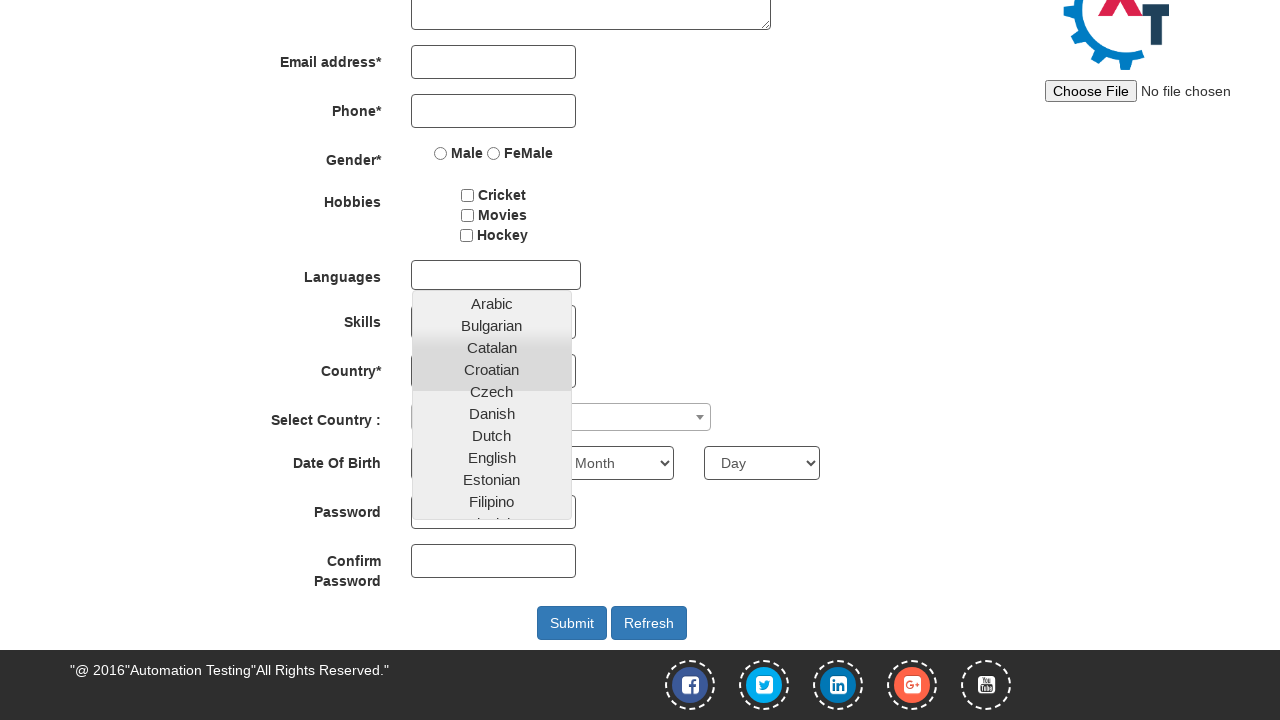

Clicked on multi-select dropdown after scrolling into view at (496, 275) on #msdd
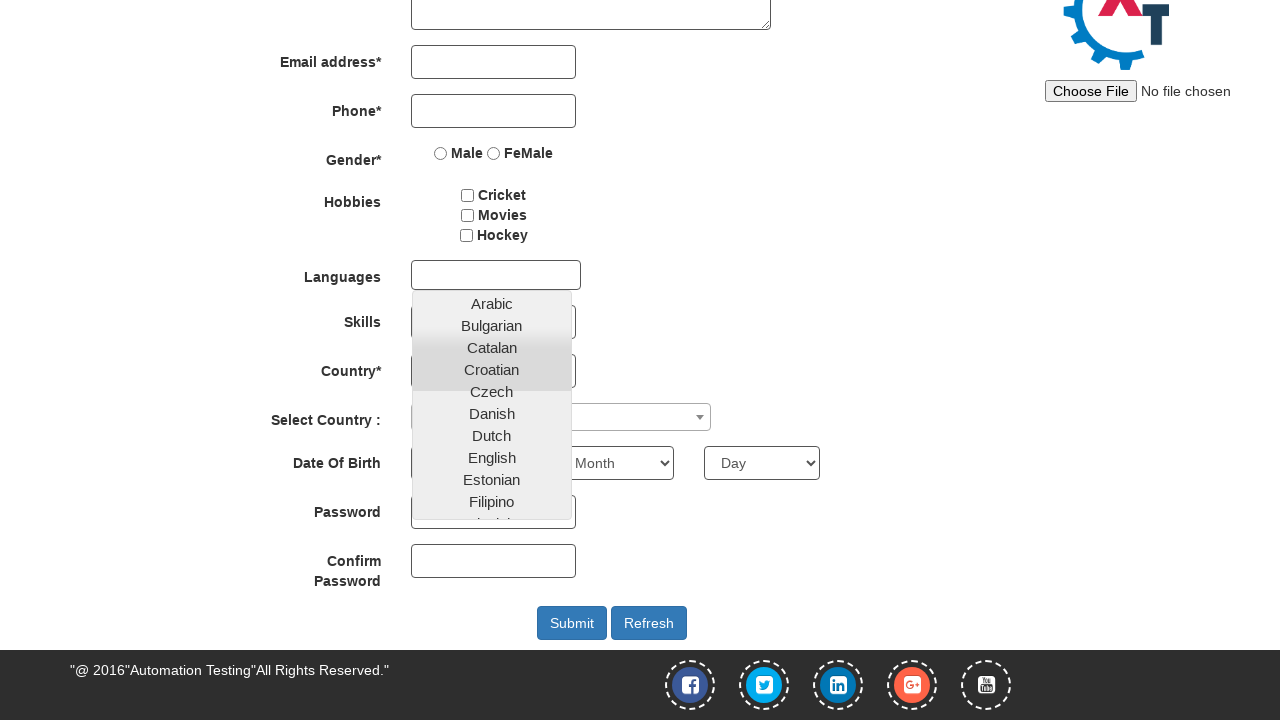

Waited 1000ms after dropdown interaction
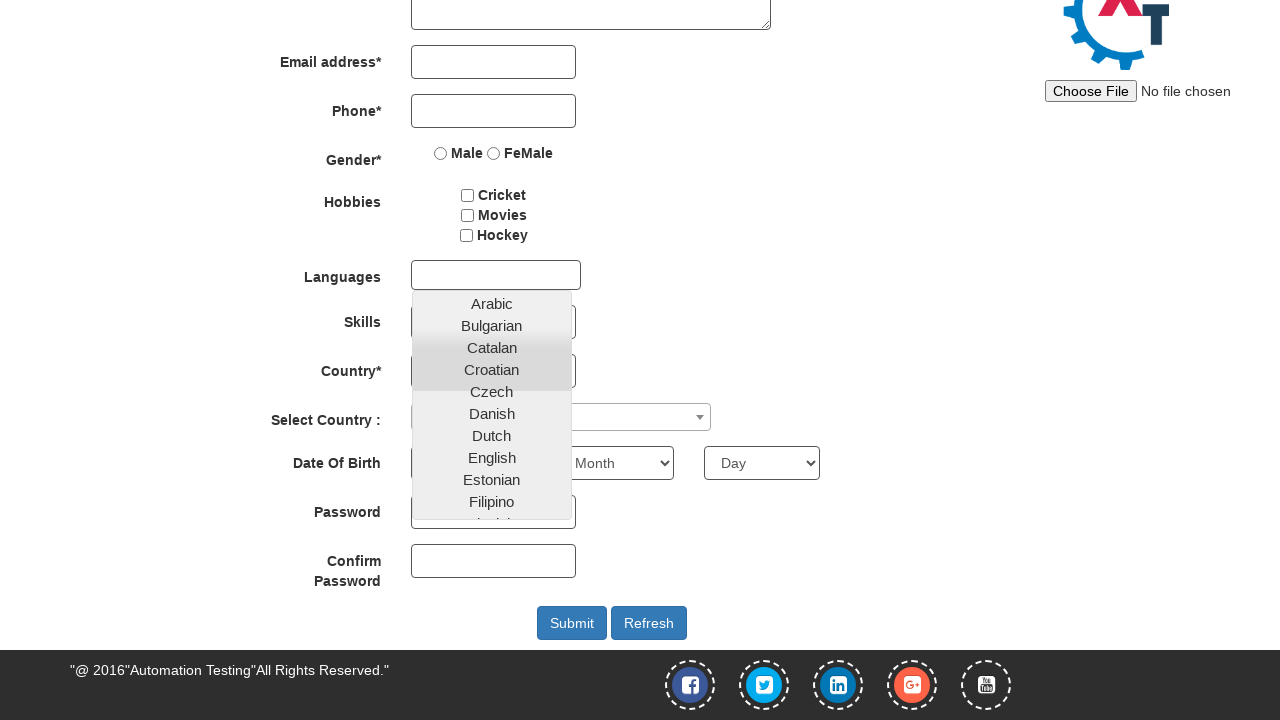

Selected 'Java' from Skills dropdown on #Skills
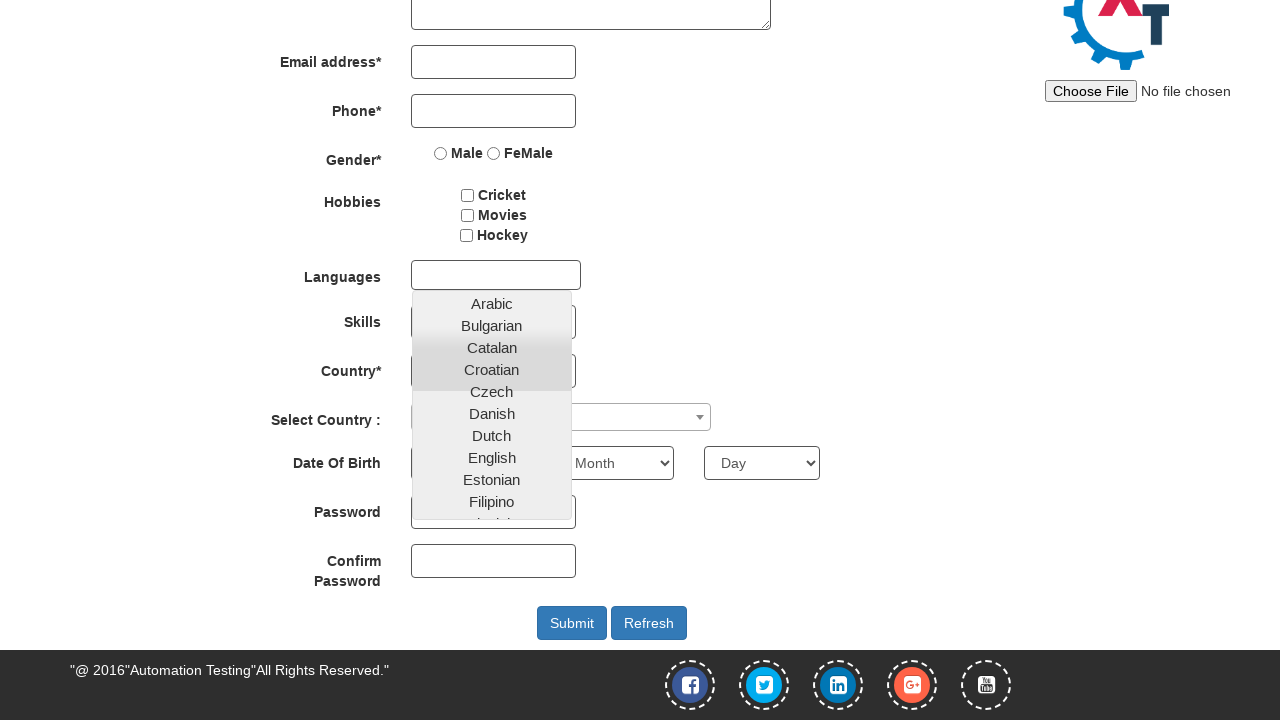

Waited 1000ms after Skills selection
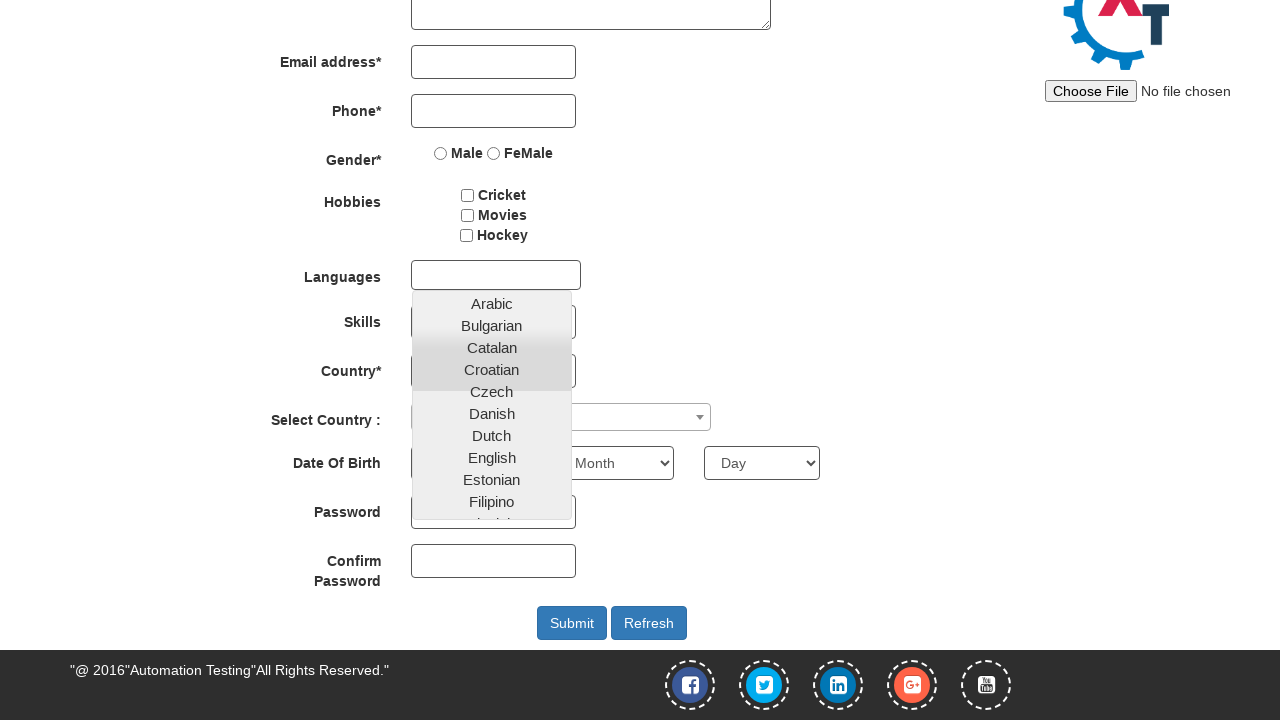

Scrolled page back up by 600 pixels
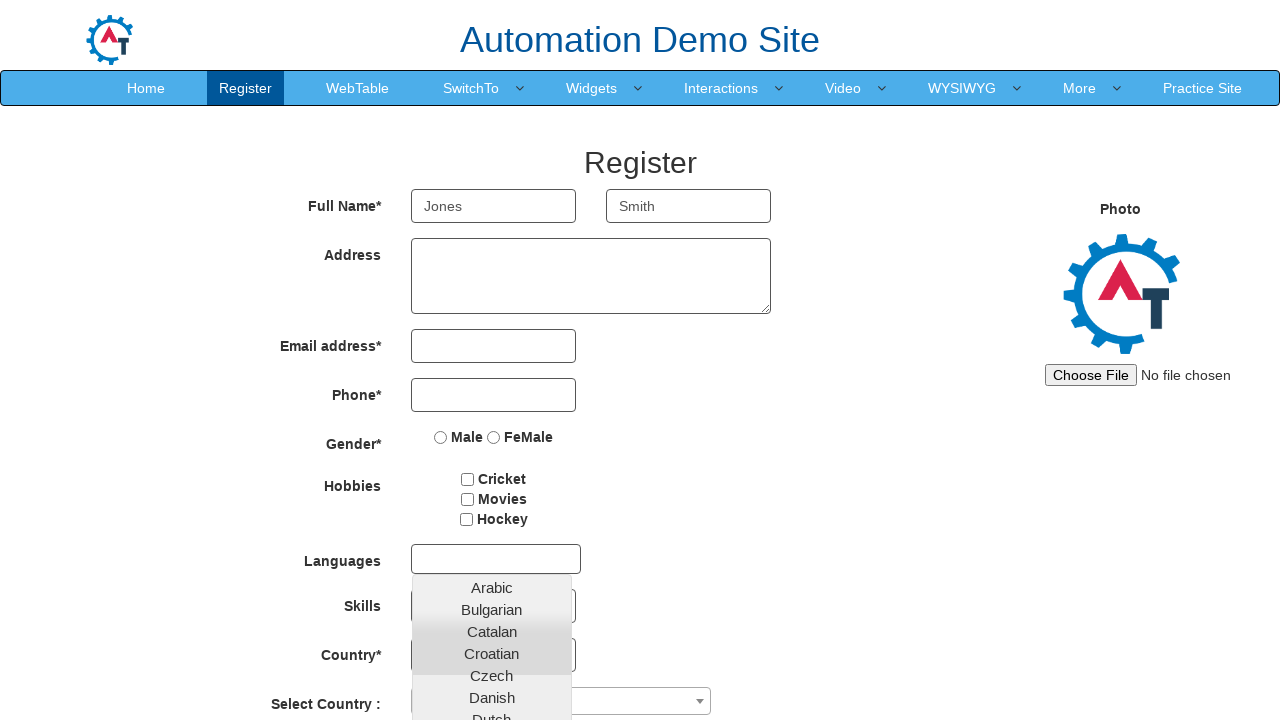

Waited 1000ms after scrolling up
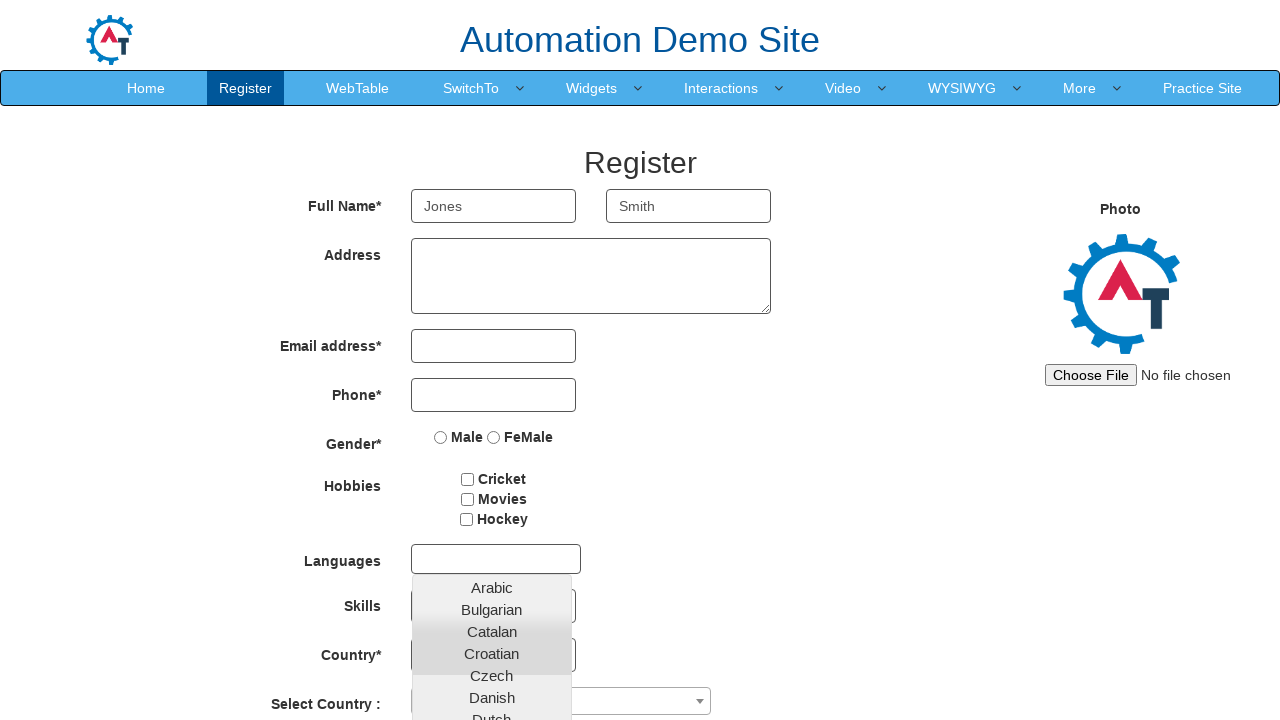

Reloaded the page
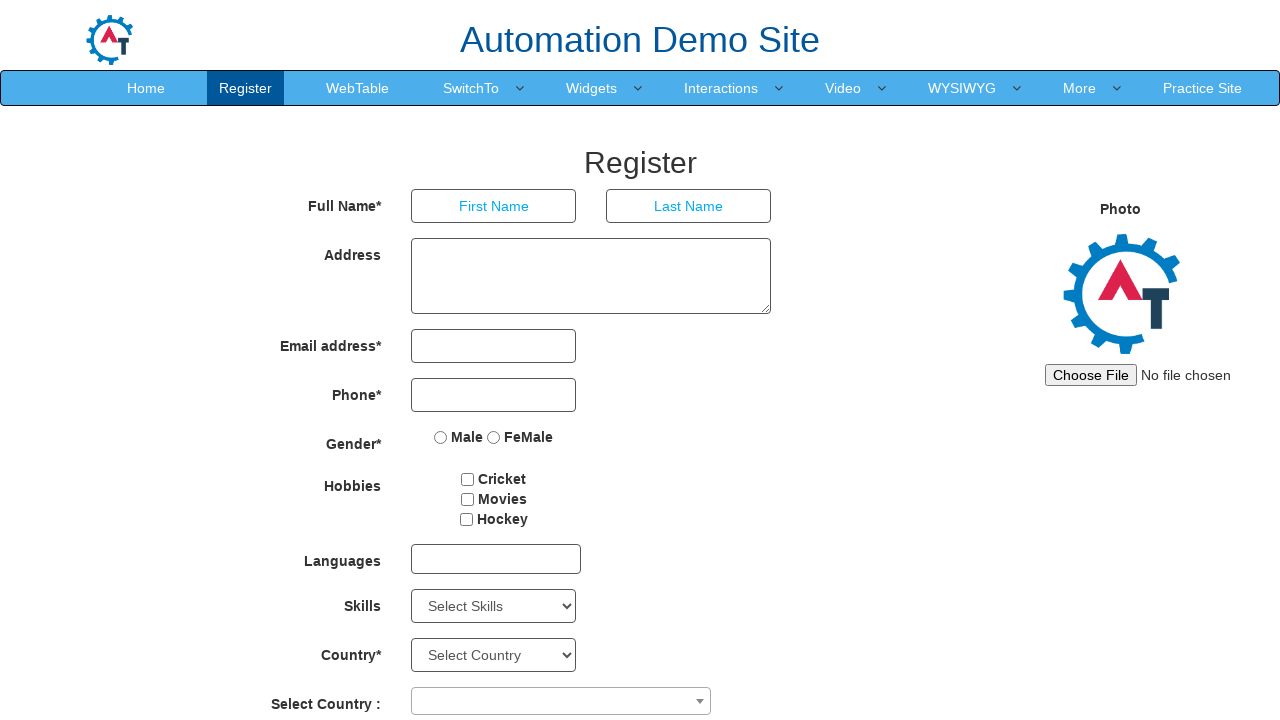

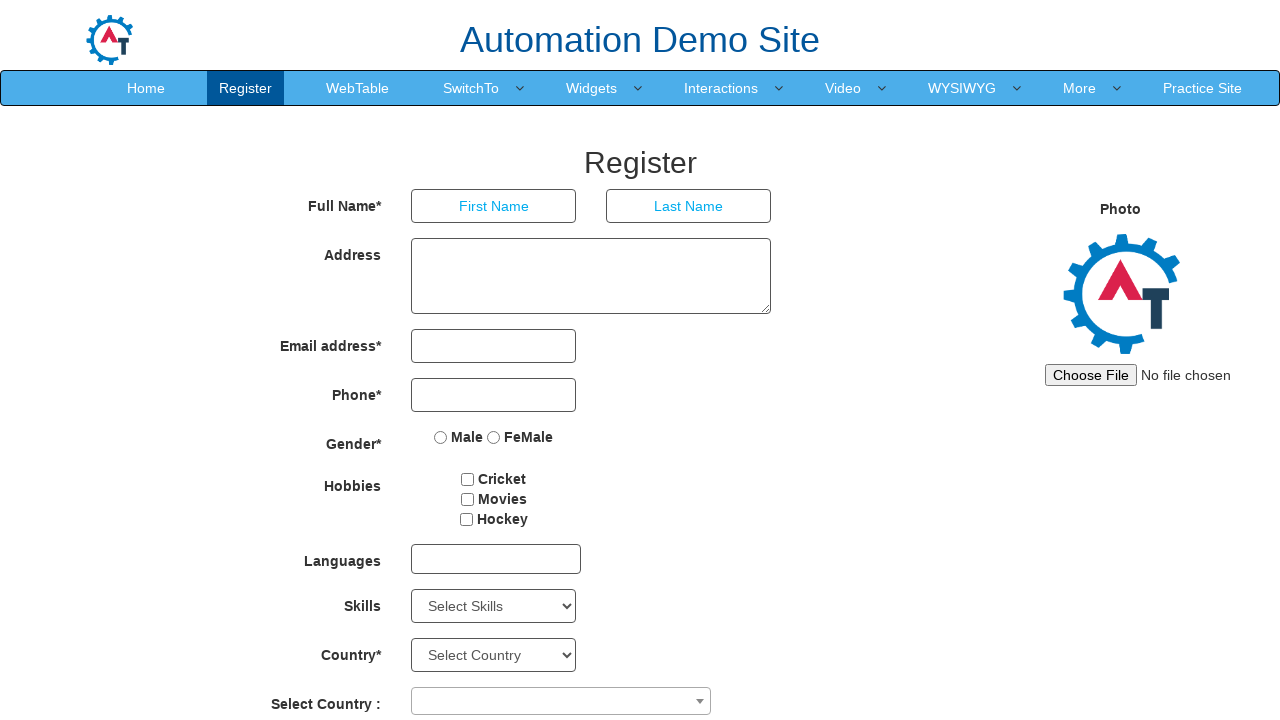